Tests that clicking the JS Prompt button and dismissing the alert displays the null result message

Starting URL: https://the-internet.herokuapp.com/javascript_alerts

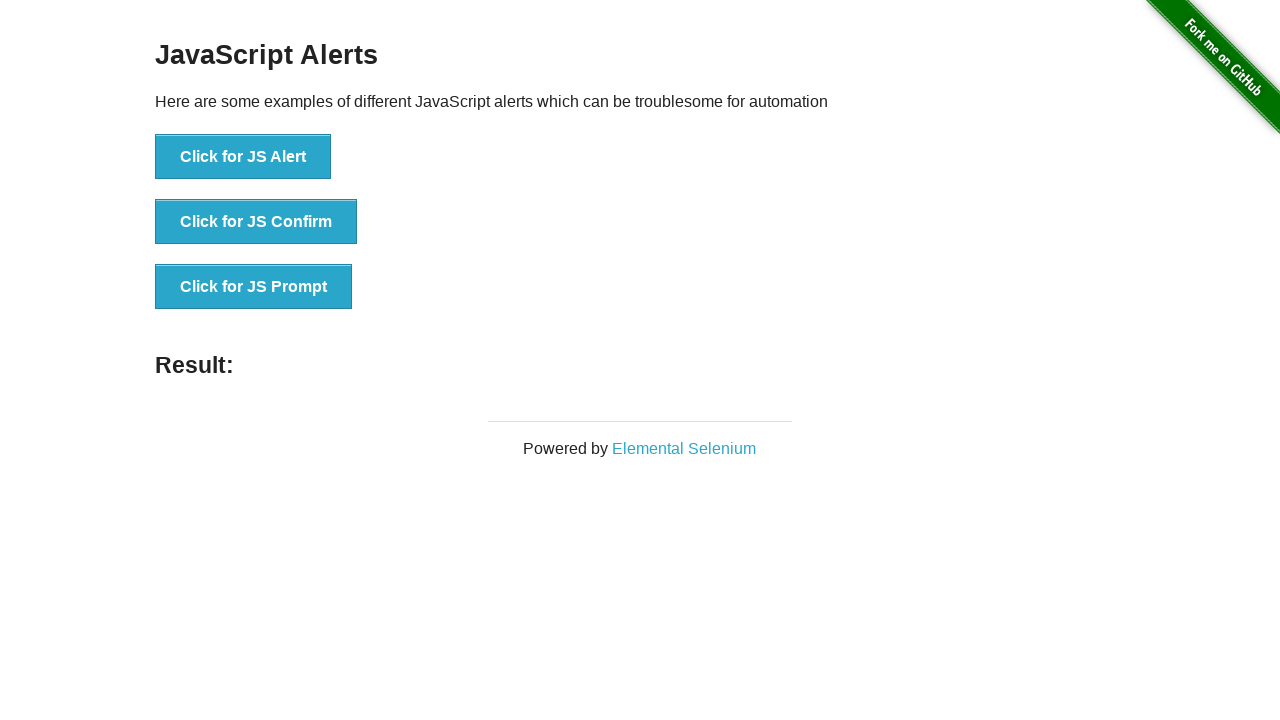

Set up dialog handler to dismiss alerts
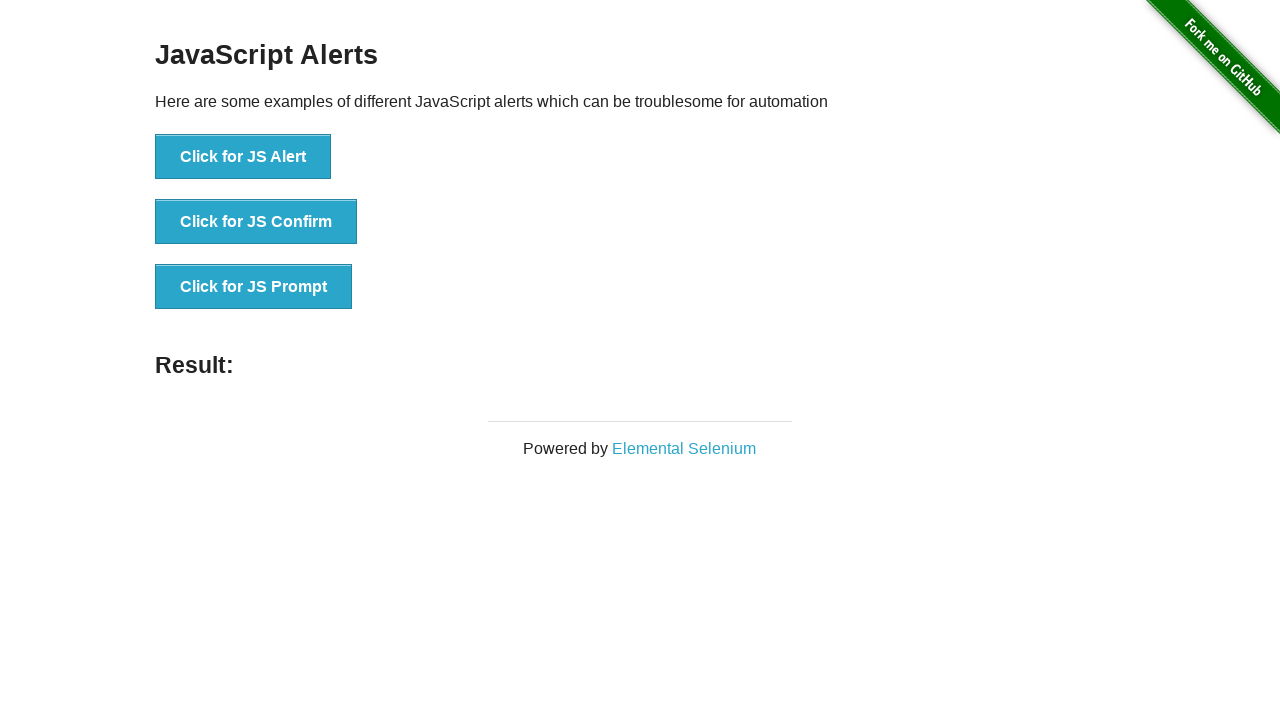

Clicked the JS Prompt button at (254, 287) on button[onclick*='jsPrompt']
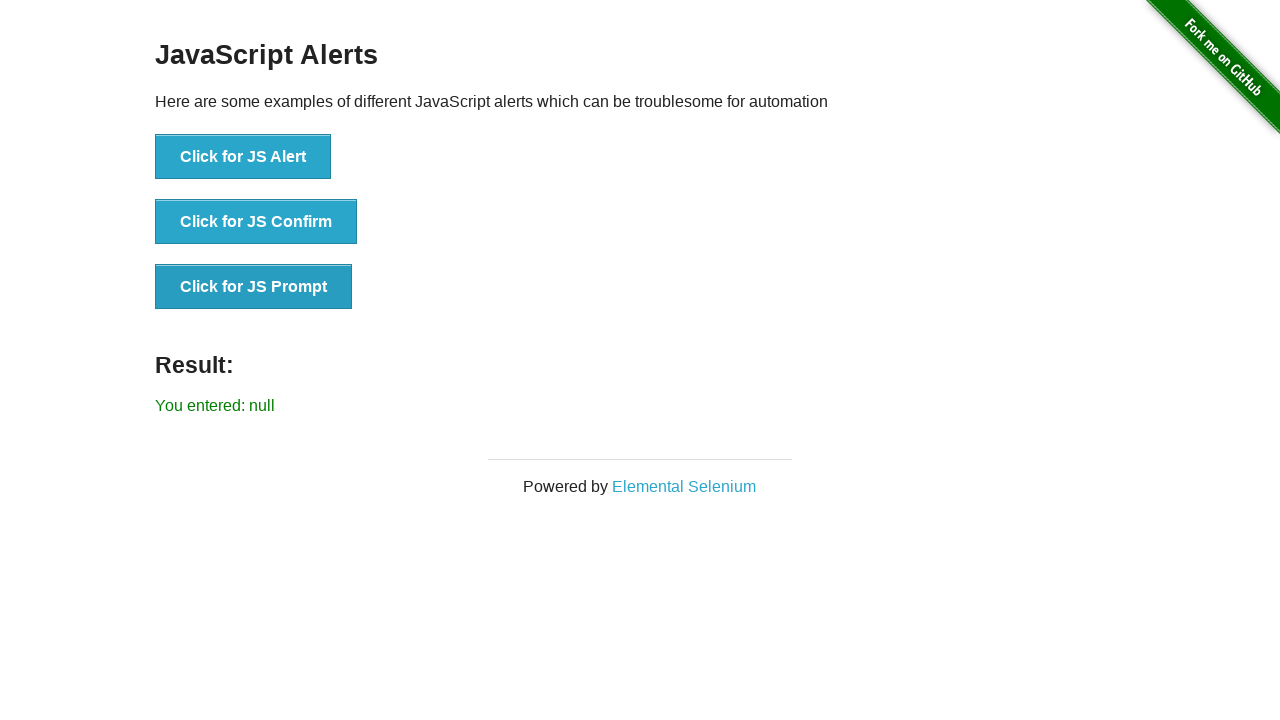

Result message appeared after dismissing the JS Prompt alert
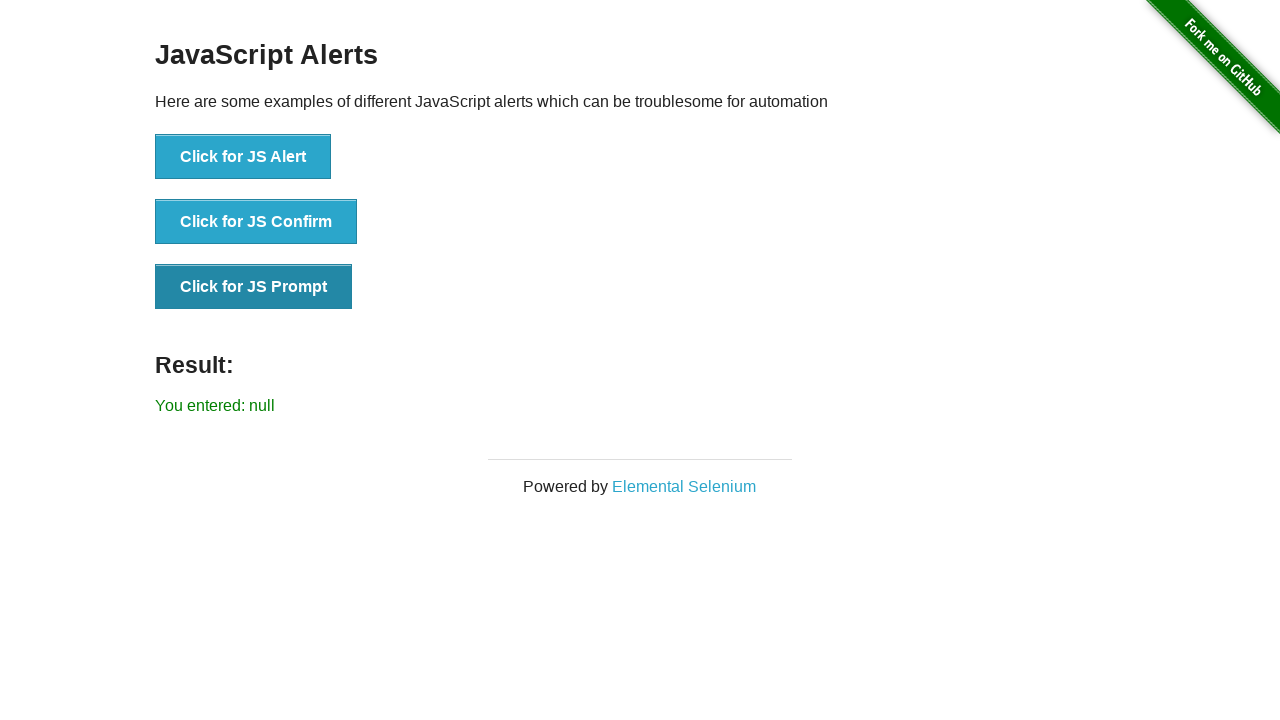

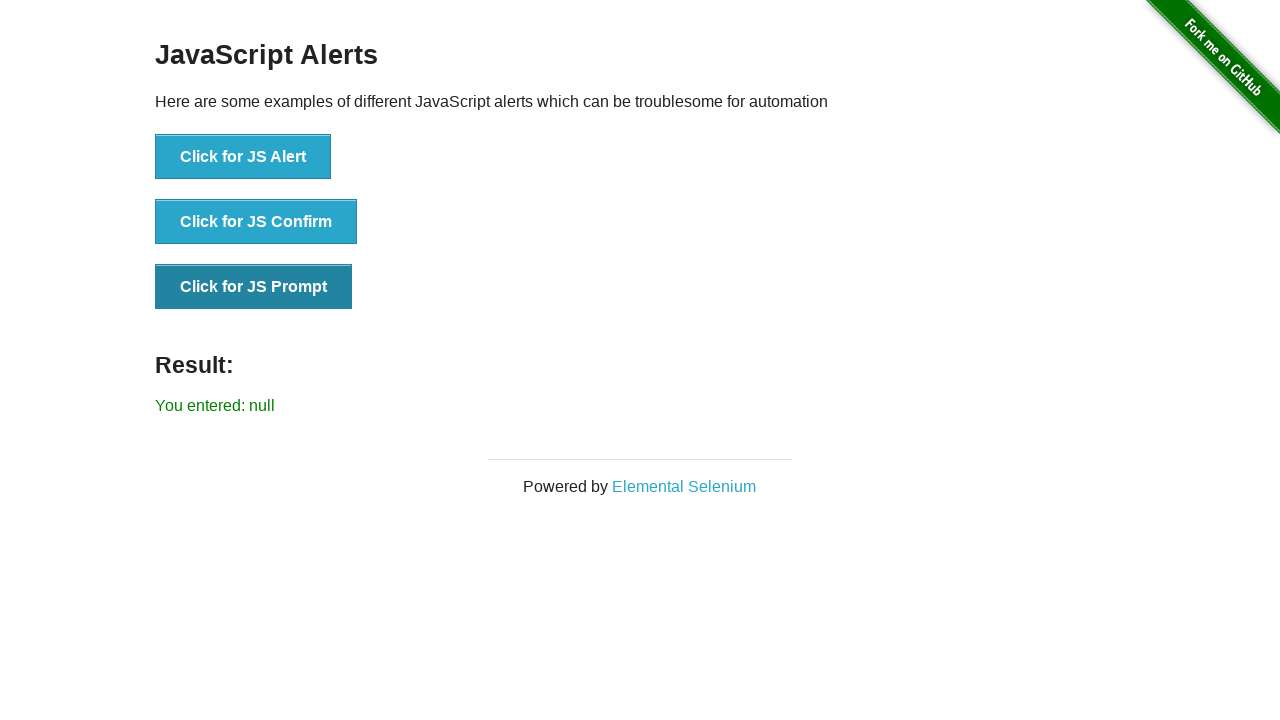